Tests GreenCart e-commerce site by searching for a product on the landing page, navigating to the Top Deals page in a new window, searching for the same product there, and validating that the product names match.

Starting URL: https://rahulshettyacademy.com/seleniumPractise/#/

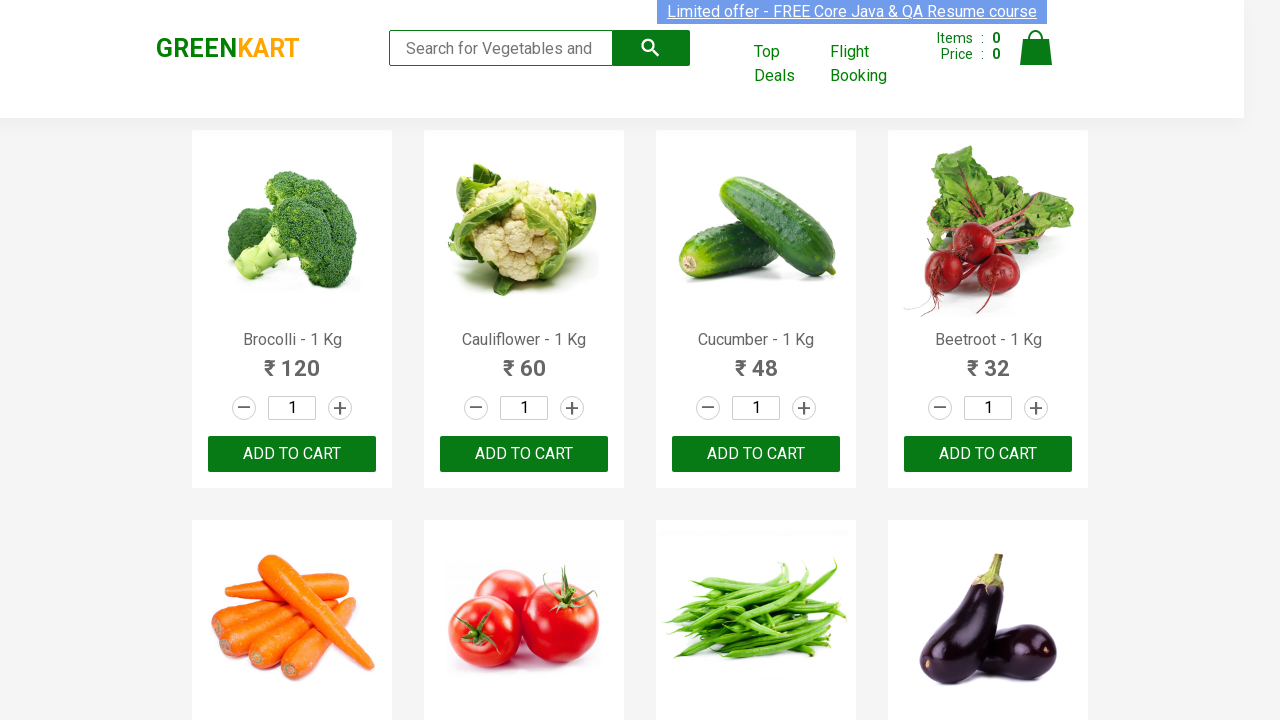

Filled search field with 'Tom' on landing page on input[type='search']
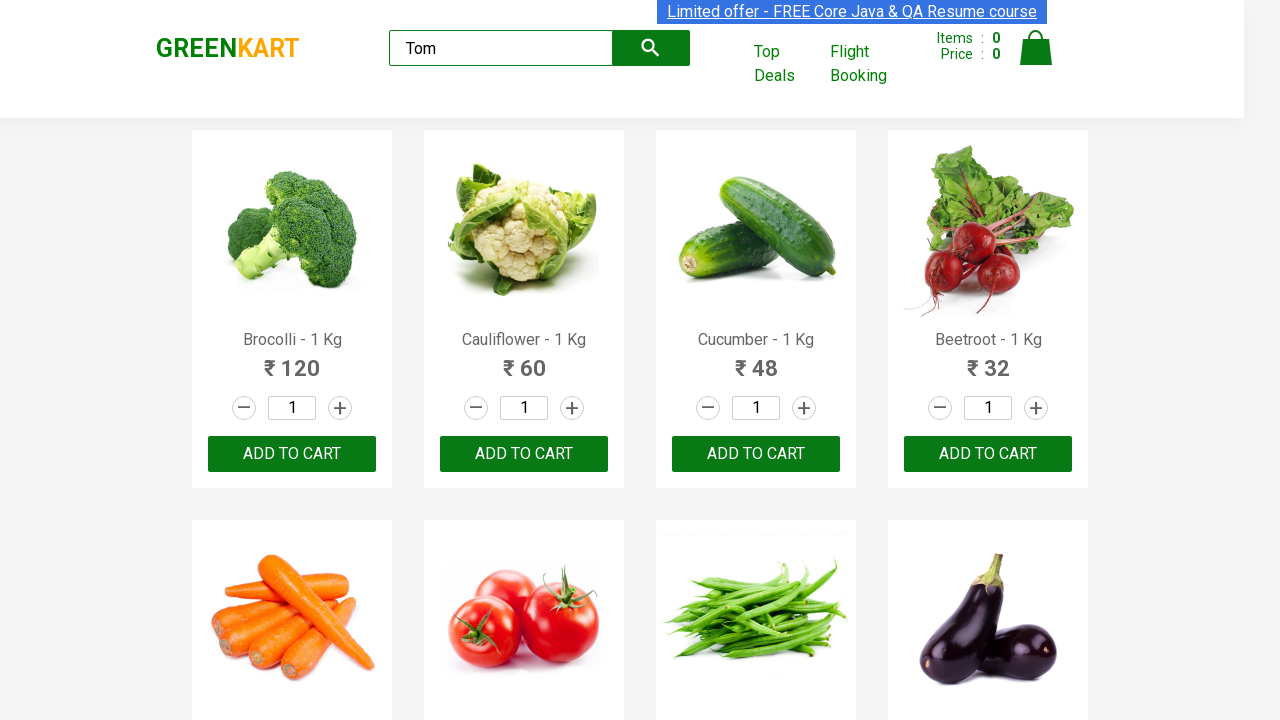

Search results loaded on landing page
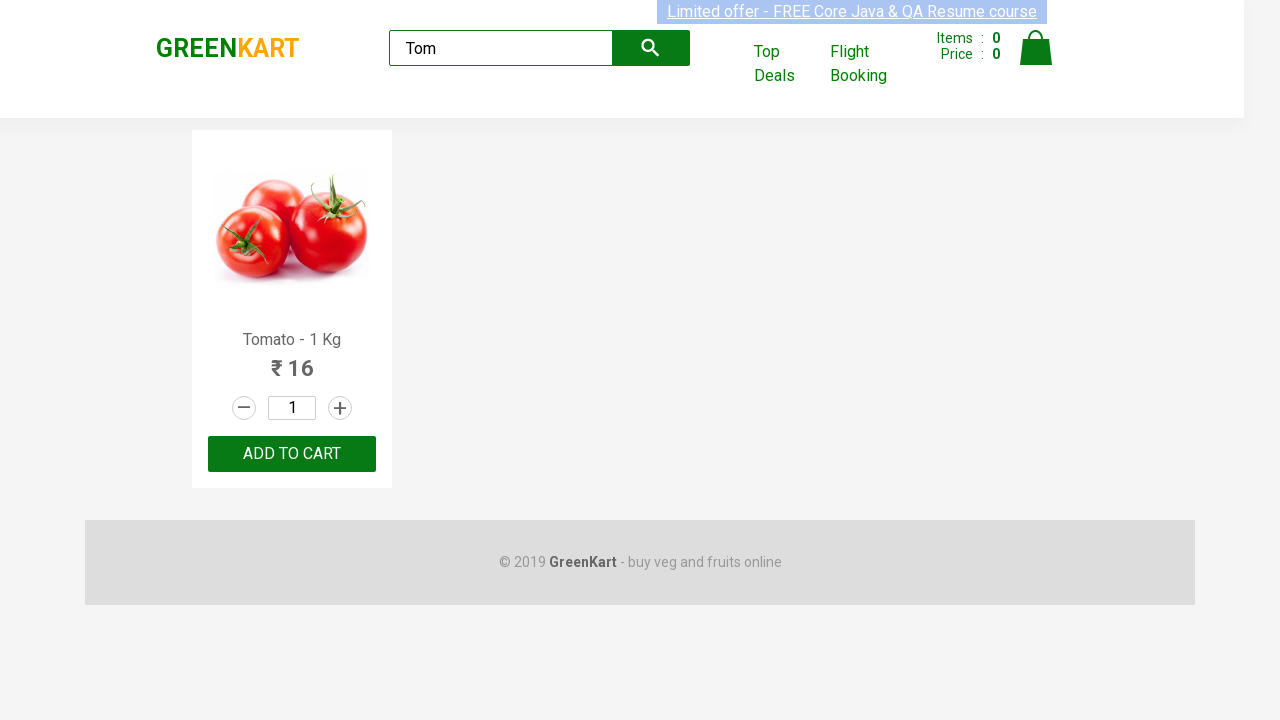

Extracted product name from landing page: Tomato
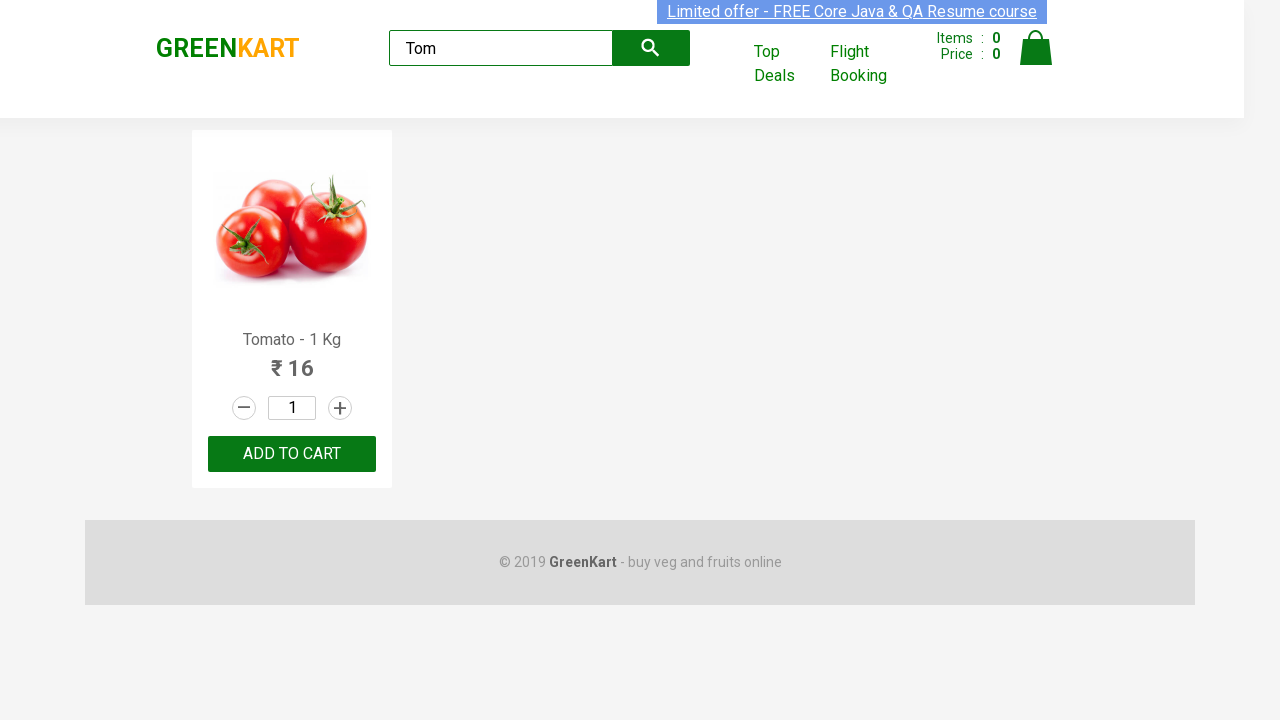

Clicked on 'Top Deals' link to open new window at (787, 64) on text=Top Deals
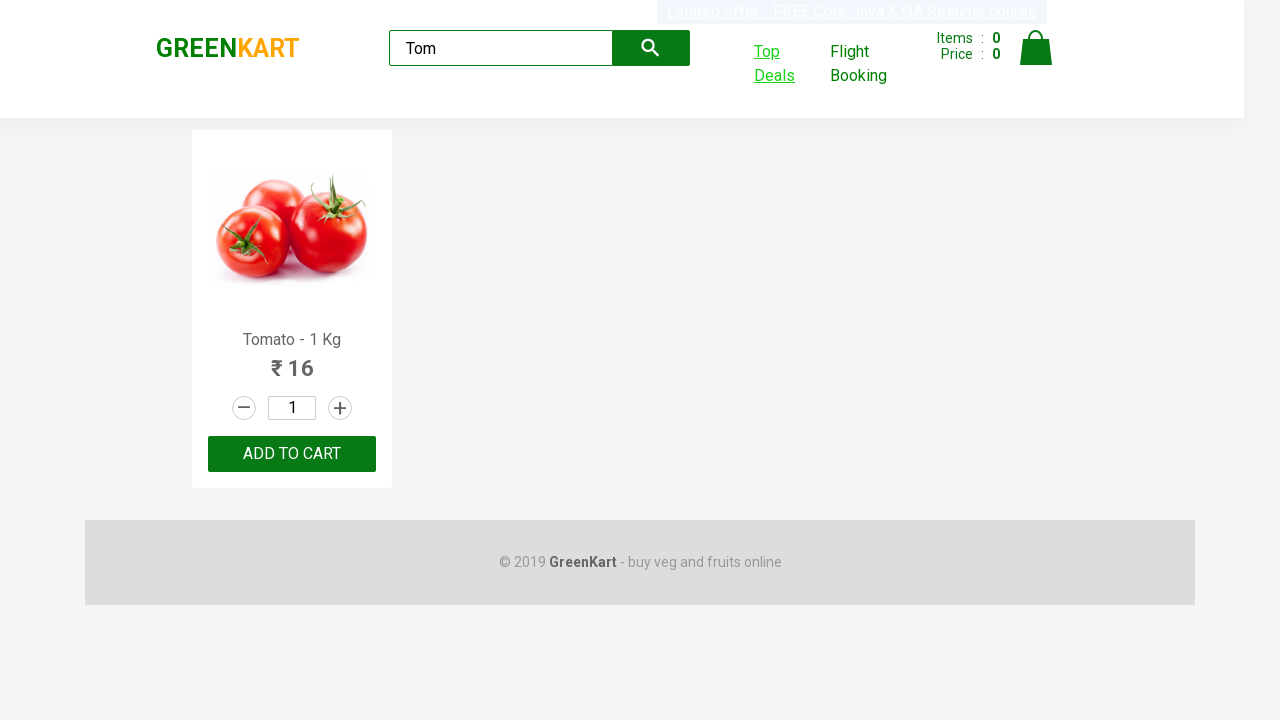

New window/tab loaded and ready
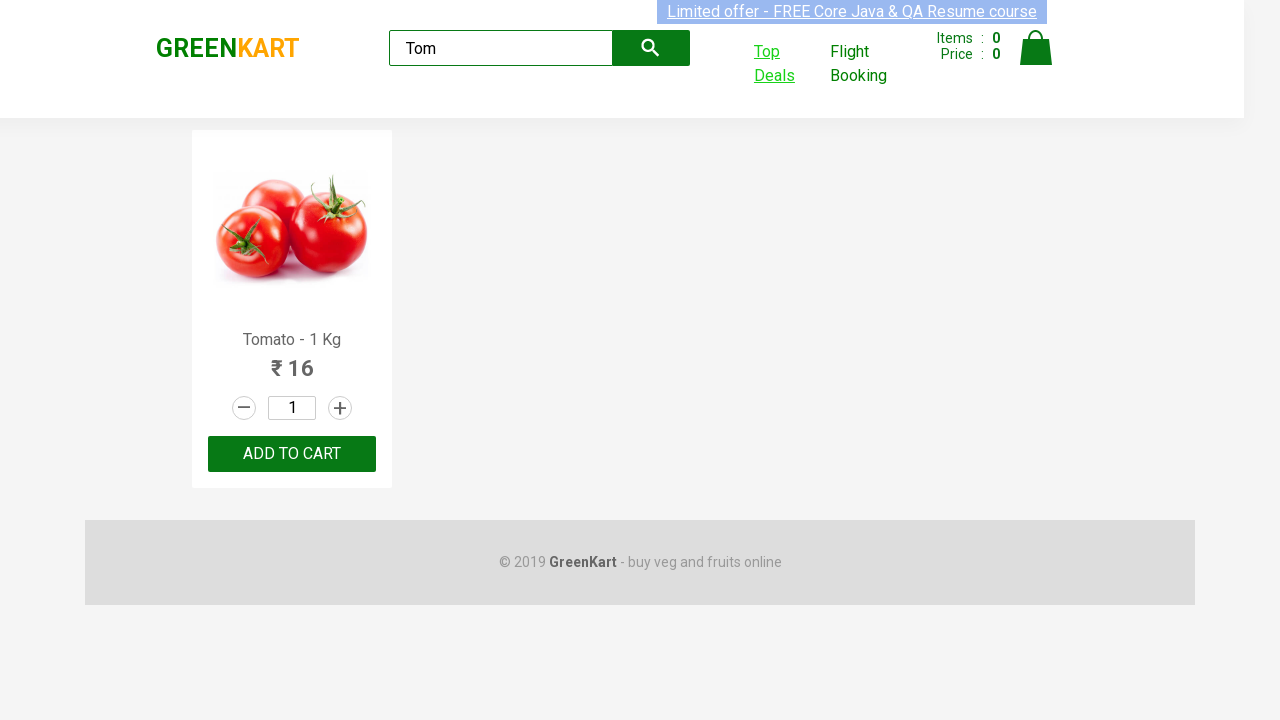

Filled search field with 'Tom' on Top Deals page on input[type='search']
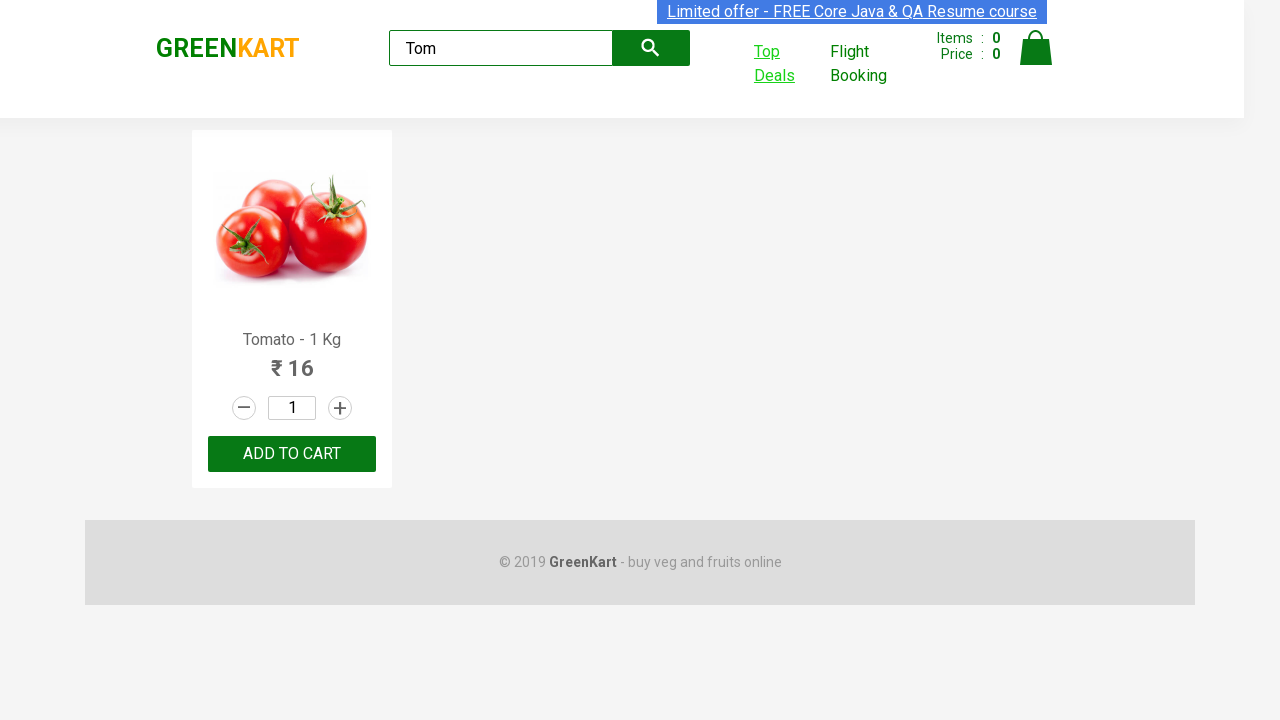

Search results loaded on Top Deals page
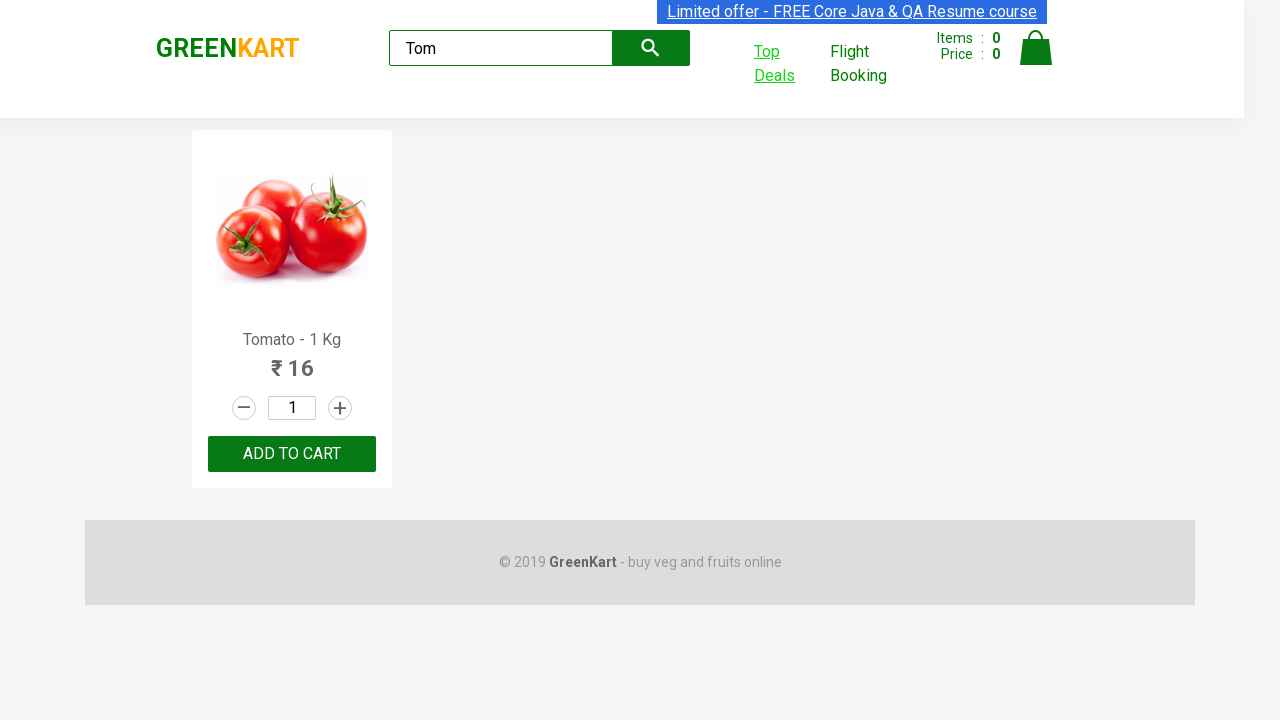

Extracted product name from Top Deals page: Tomato
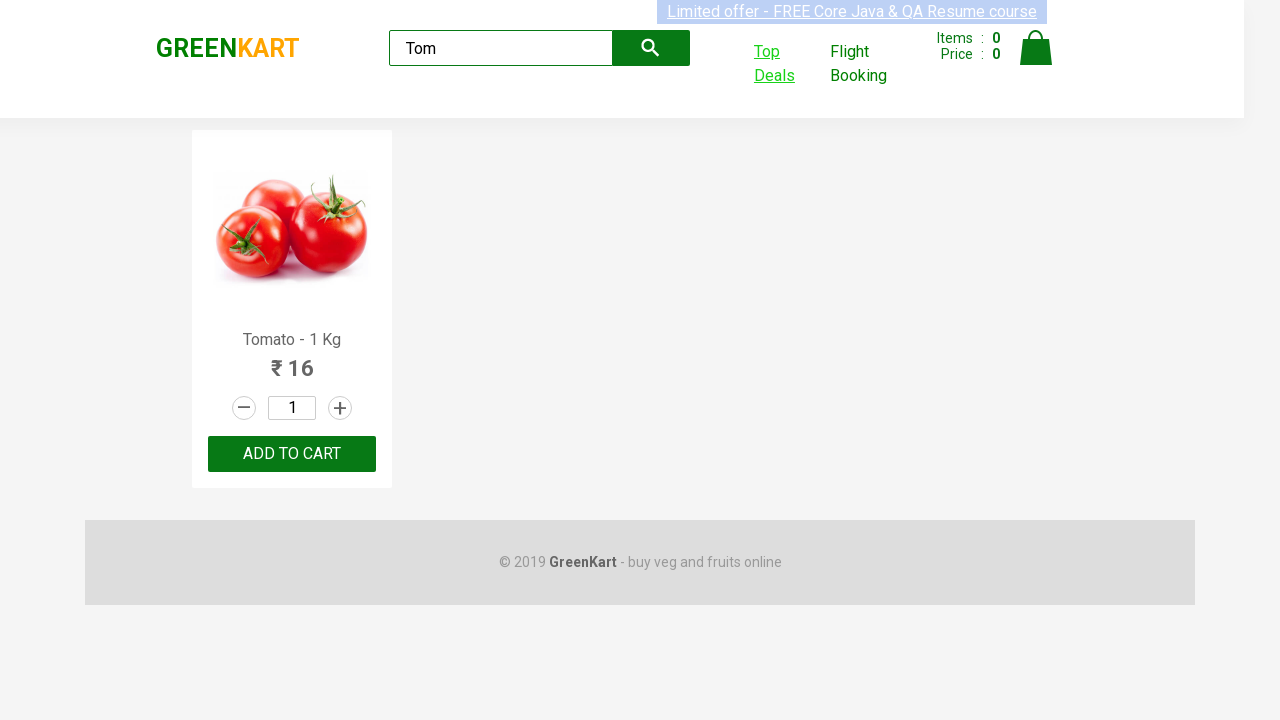

Validated product names match: Landing page 'Tomato' == Top Deals page 'Tomato'
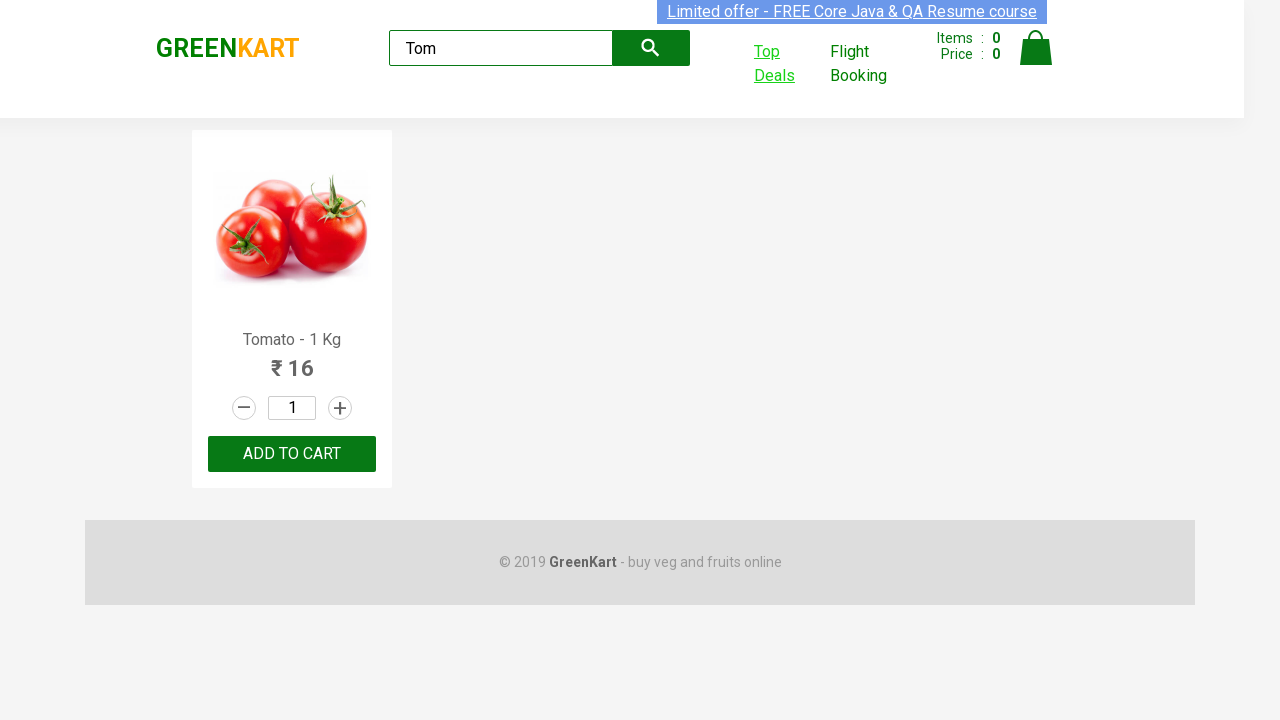

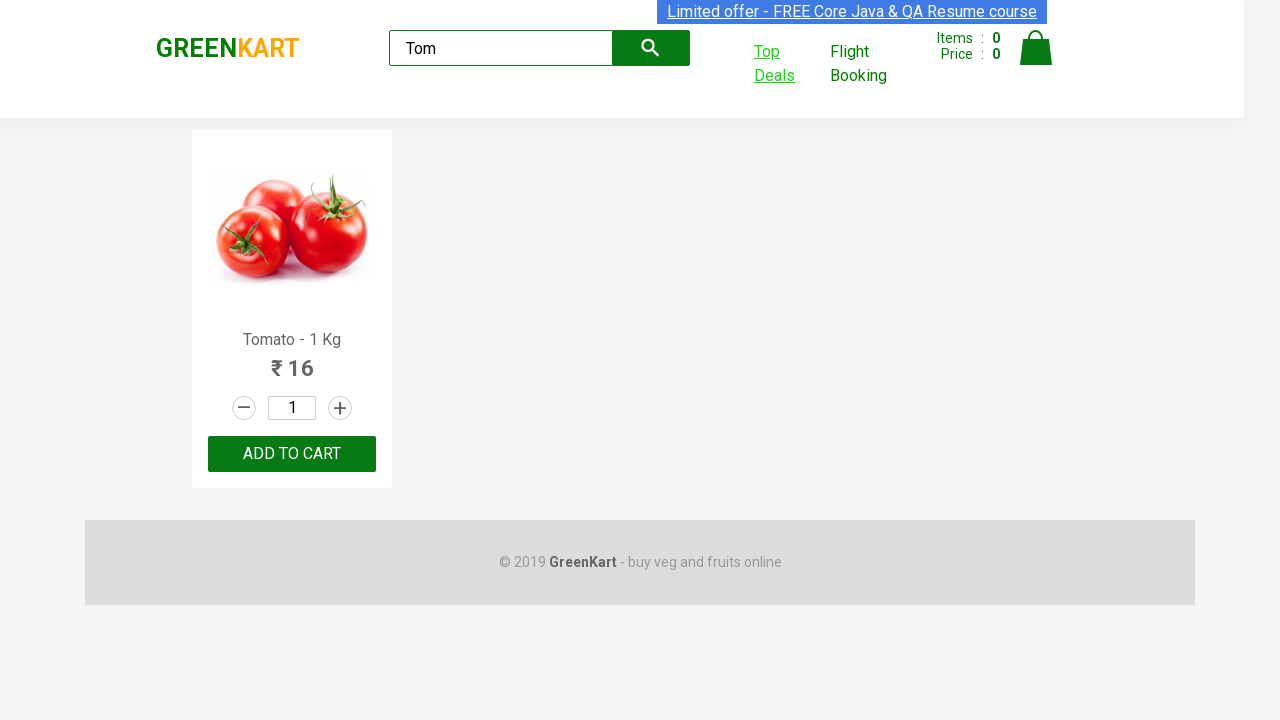